Tests that clicking Clear completed removes completed items from the list

Starting URL: https://demo.playwright.dev/todomvc

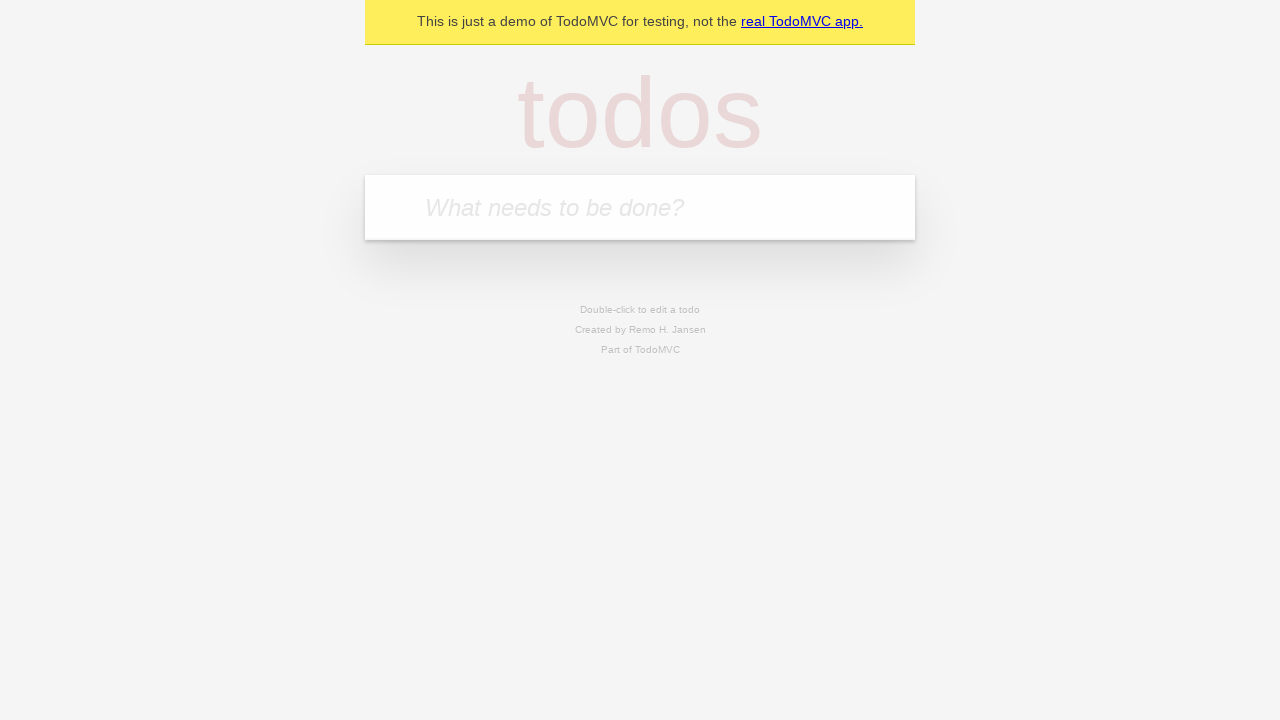

Filled input field with first todo 'buy some cheese' on internal:attr=[placeholder="What needs to be done?"i]
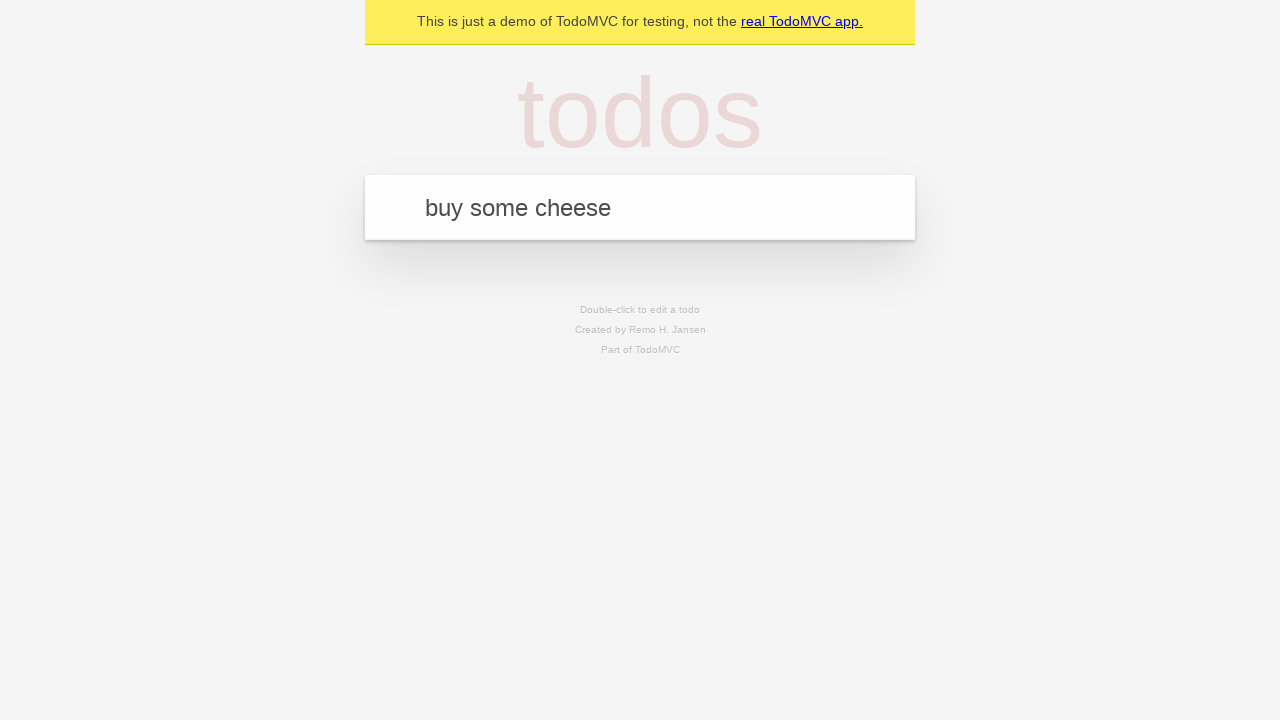

Pressed Enter to add first todo on internal:attr=[placeholder="What needs to be done?"i]
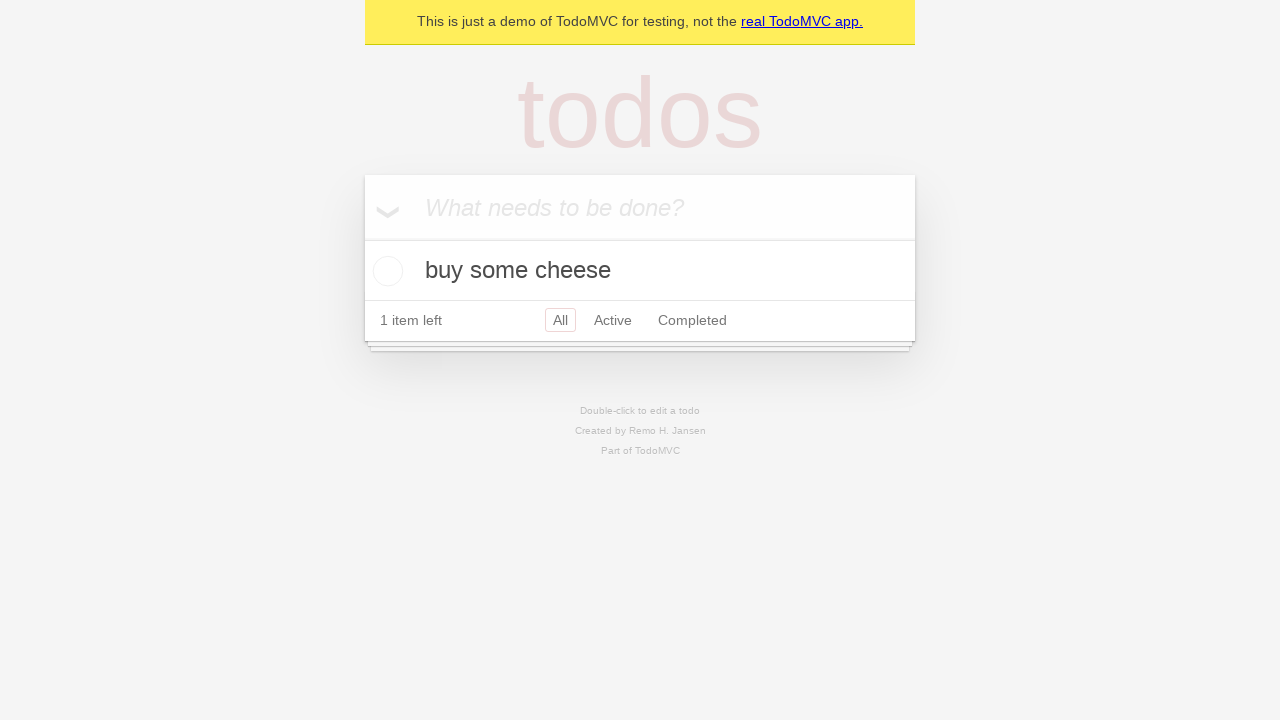

Filled input field with second todo 'feed the cat' on internal:attr=[placeholder="What needs to be done?"i]
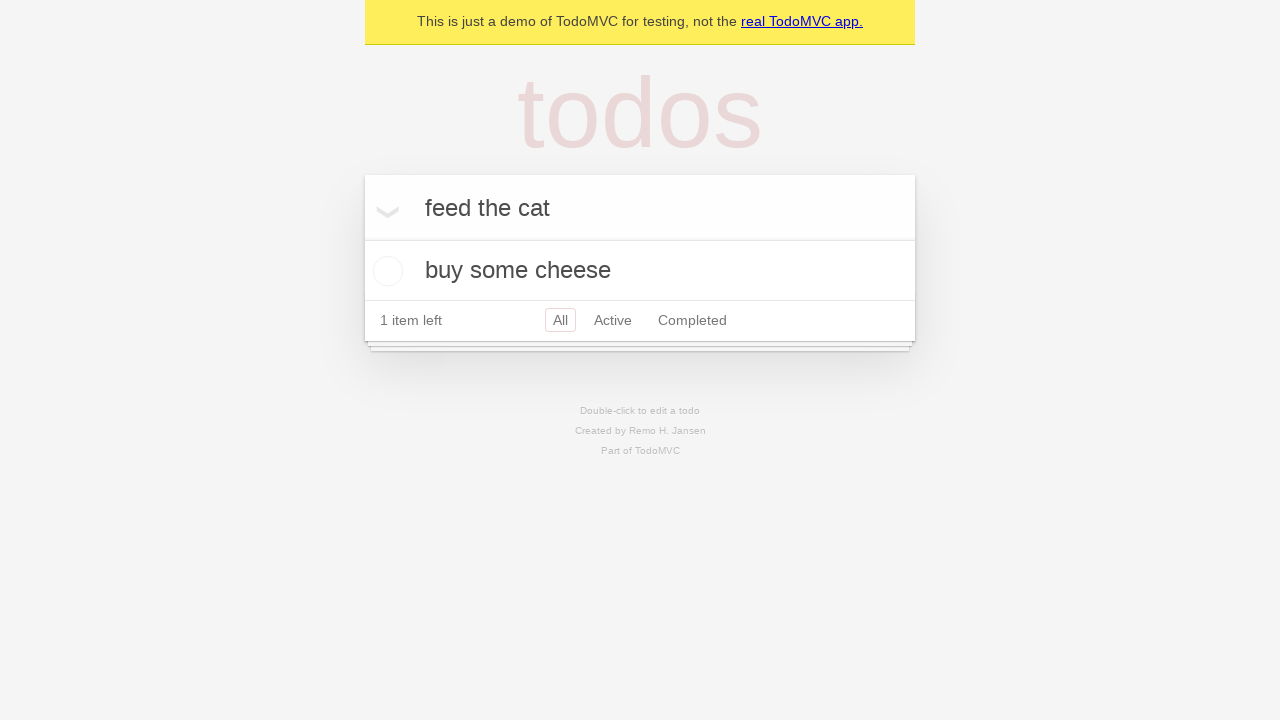

Pressed Enter to add second todo on internal:attr=[placeholder="What needs to be done?"i]
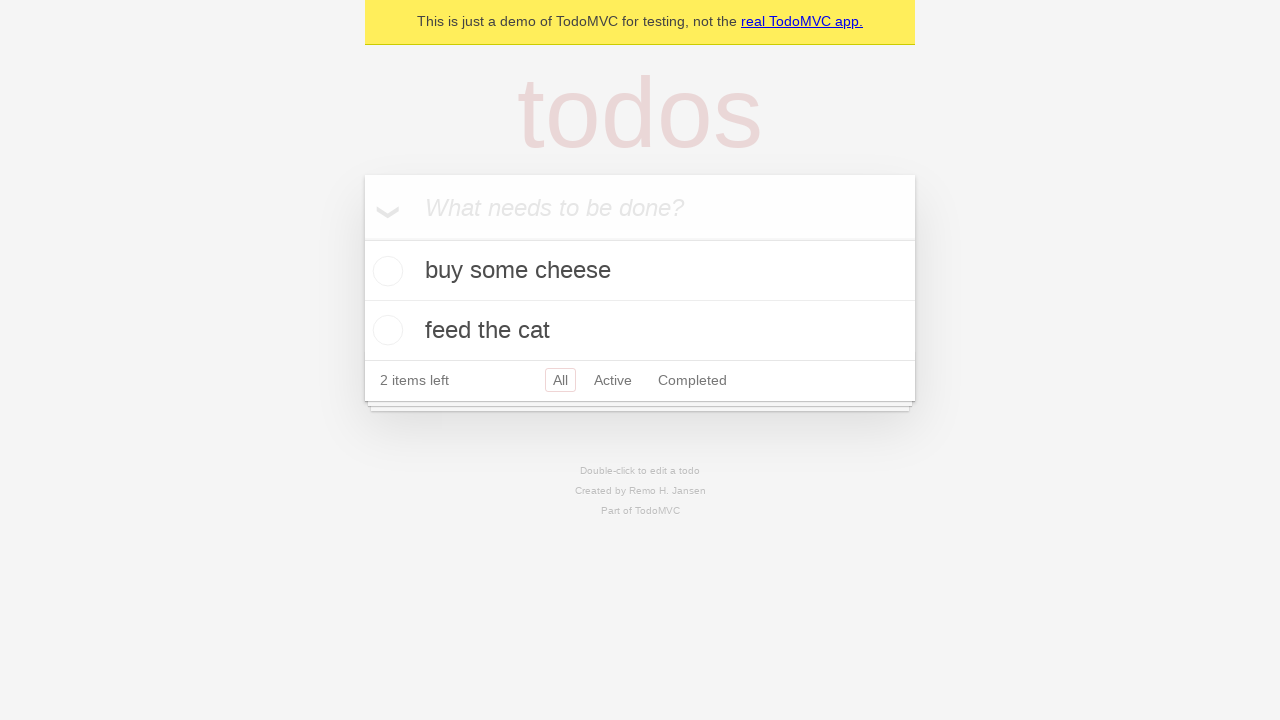

Filled input field with third todo 'book a doctors appointment' on internal:attr=[placeholder="What needs to be done?"i]
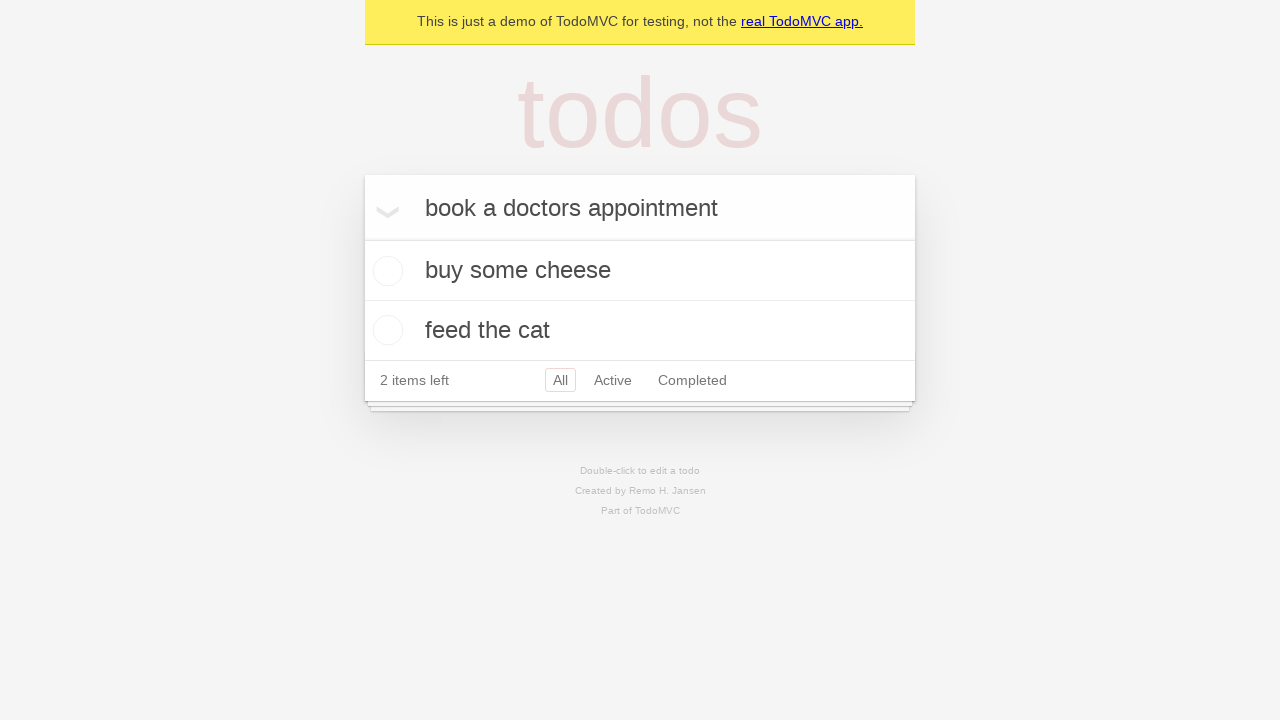

Pressed Enter to add third todo on internal:attr=[placeholder="What needs to be done?"i]
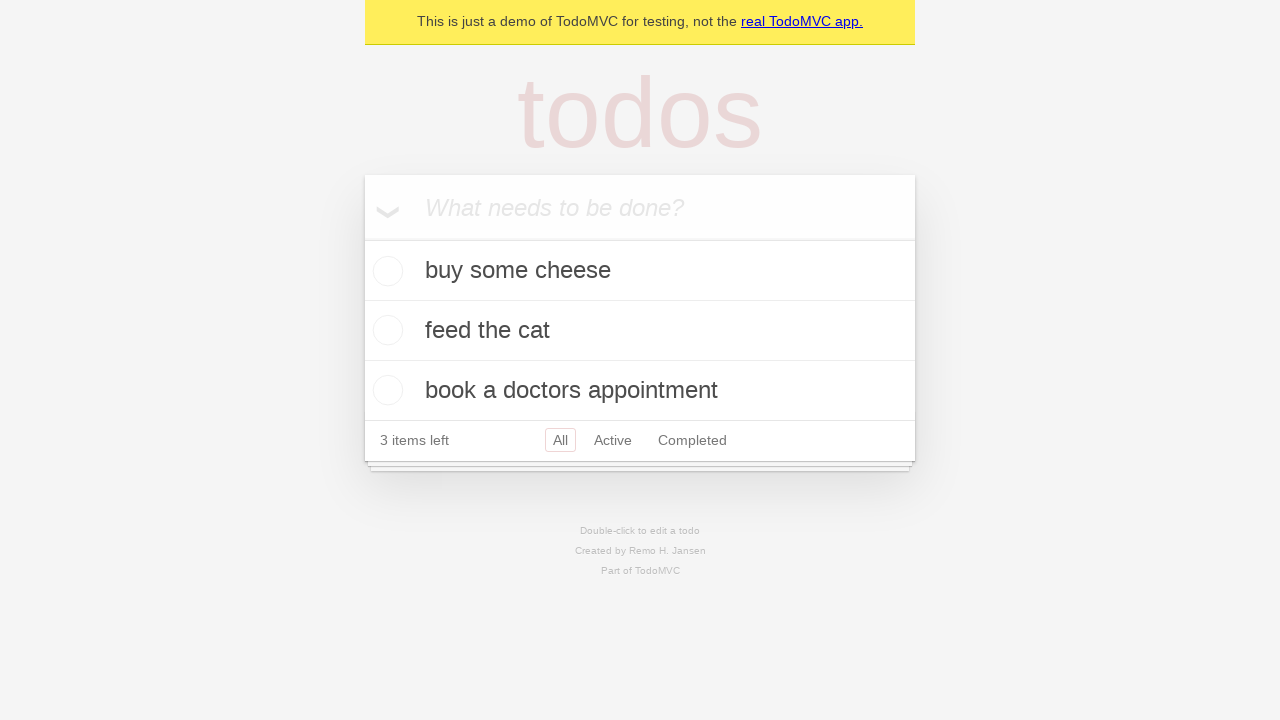

Checked the checkbox for second todo item at (385, 330) on internal:testid=[data-testid="todo-item"s] >> nth=1 >> internal:role=checkbox
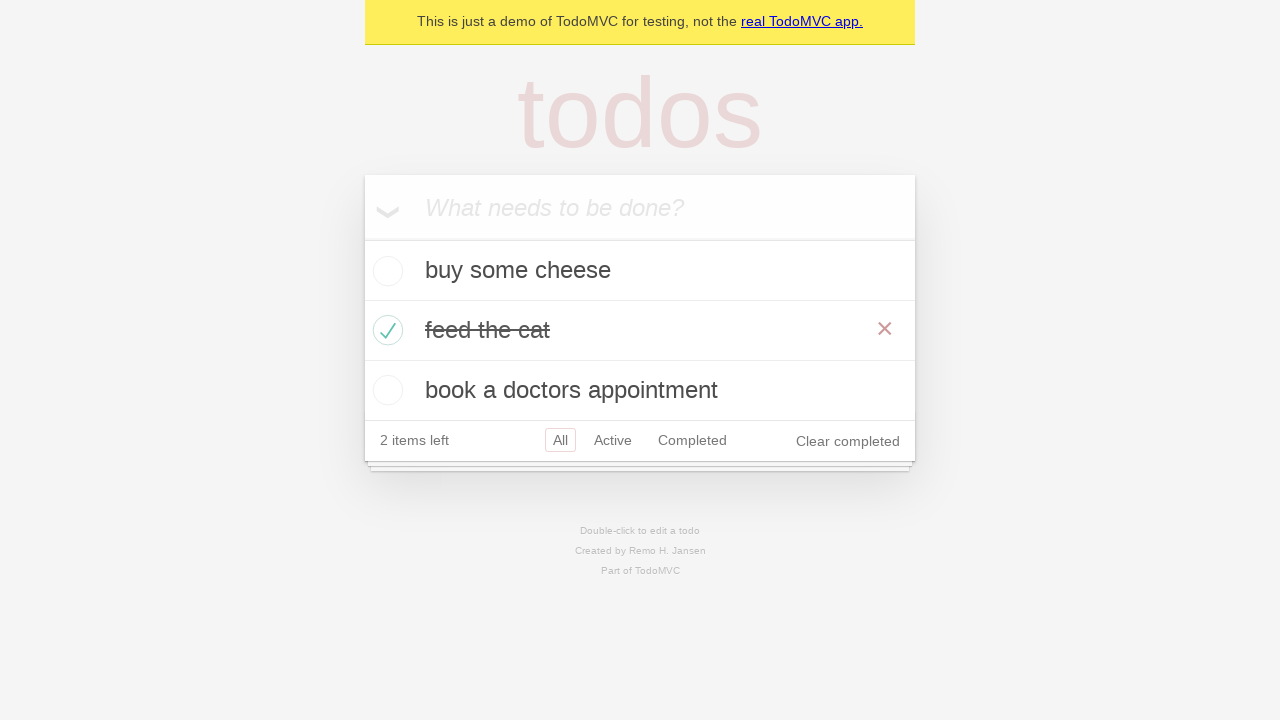

Clicked Clear completed button to remove completed items at (848, 441) on internal:role=button[name="Clear completed"i]
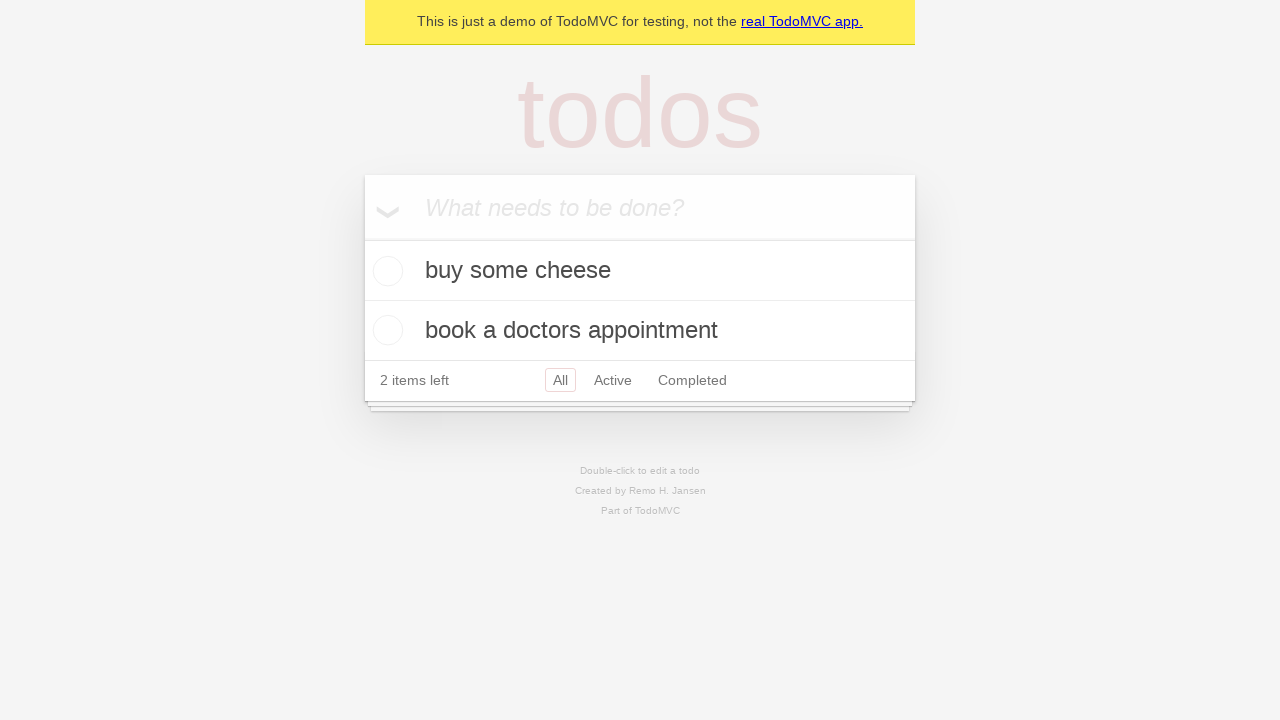

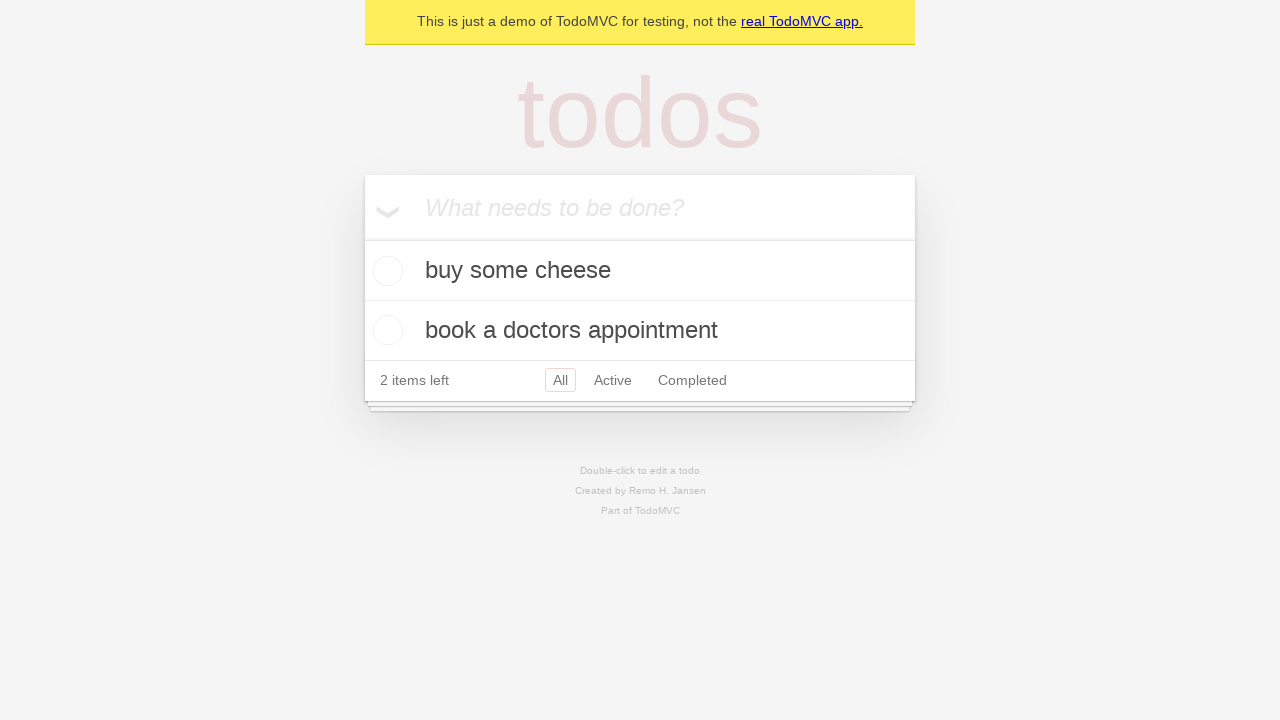